Tests window handling by clicking a link that opens a new window, switching to the new window to verify its content, and then switching back to the original window to verify it's still accessible.

Starting URL: https://the-internet.herokuapp.com/windows

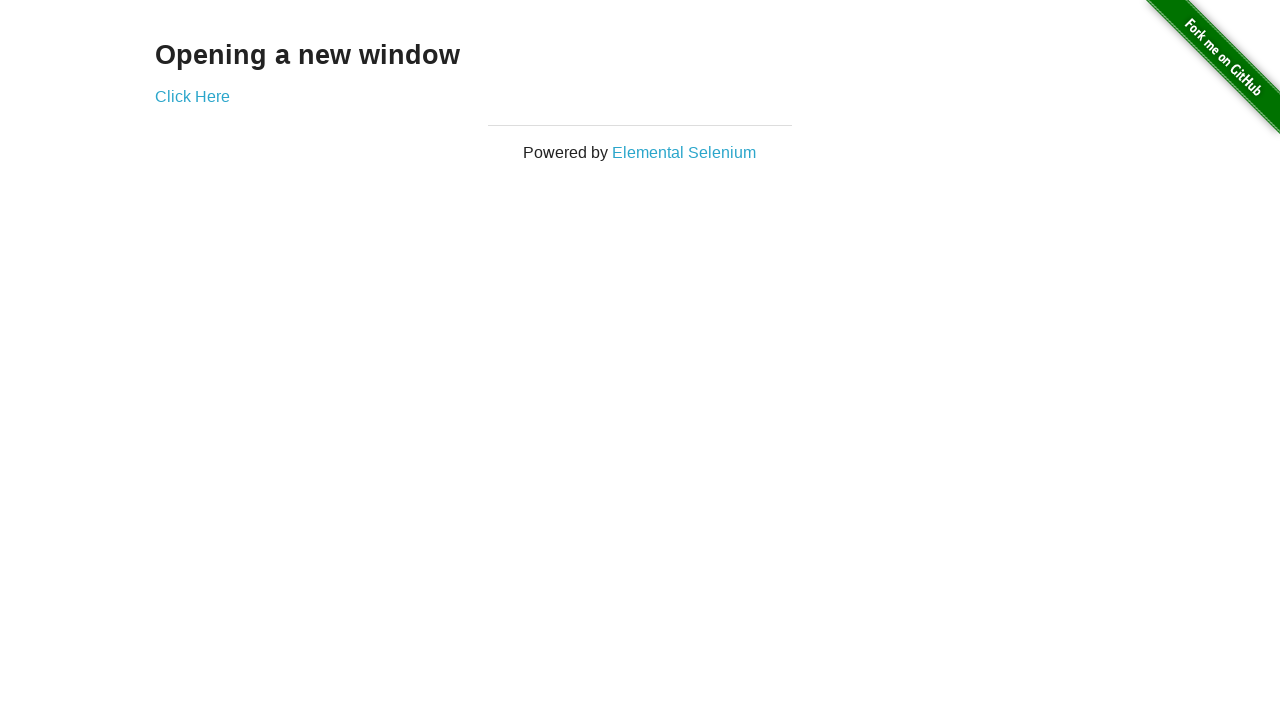

Verified heading text is 'Opening a new window'
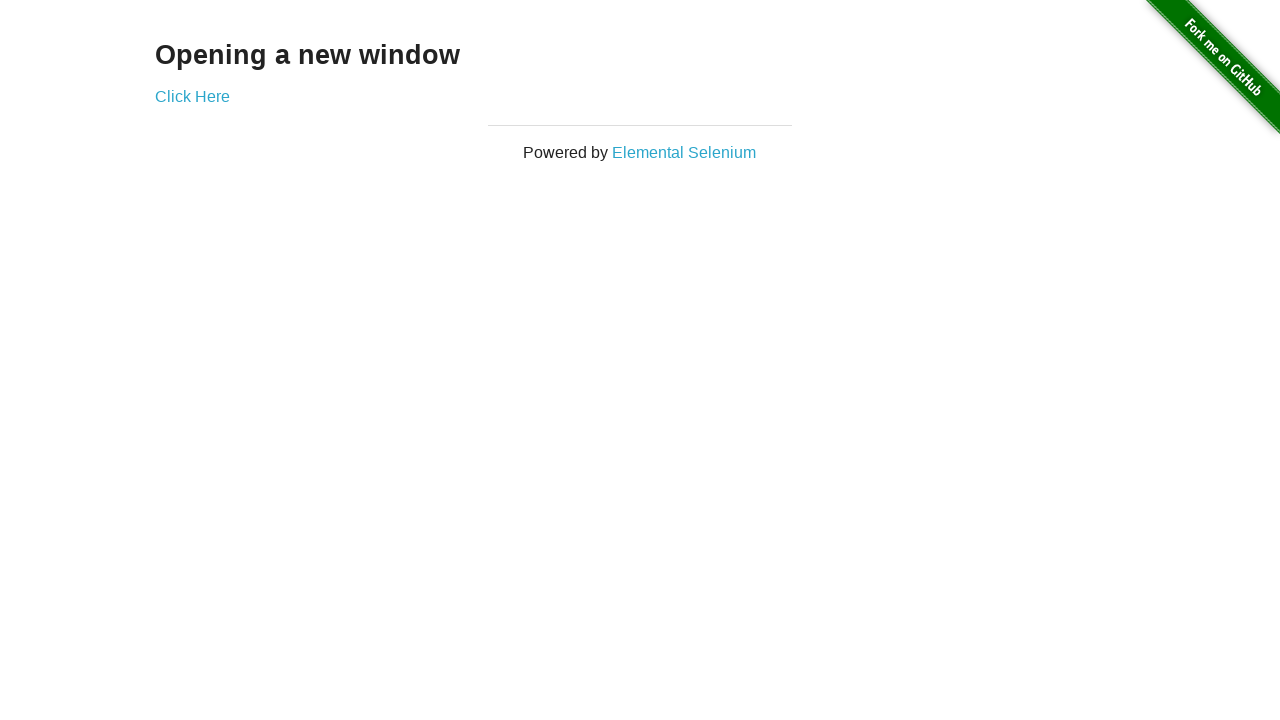

Verified page title is 'The Internet'
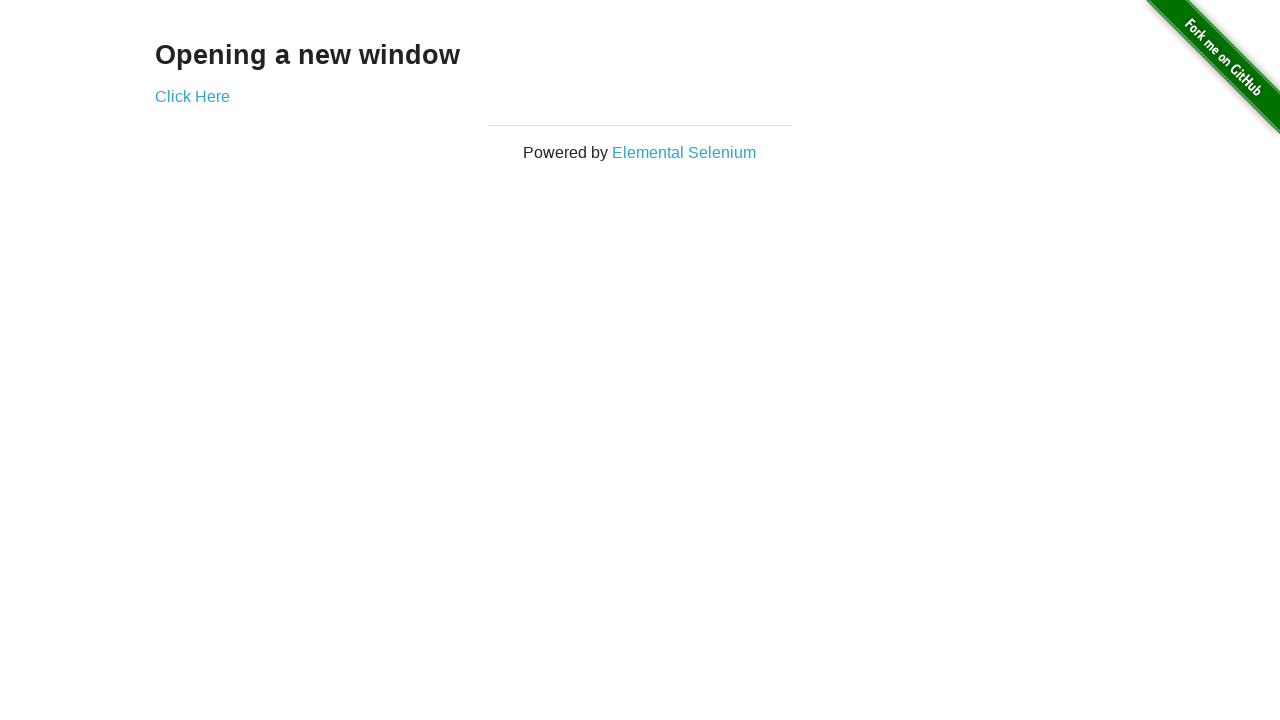

Clicked 'Click Here' link to open new window at (192, 96) on text=Click Here
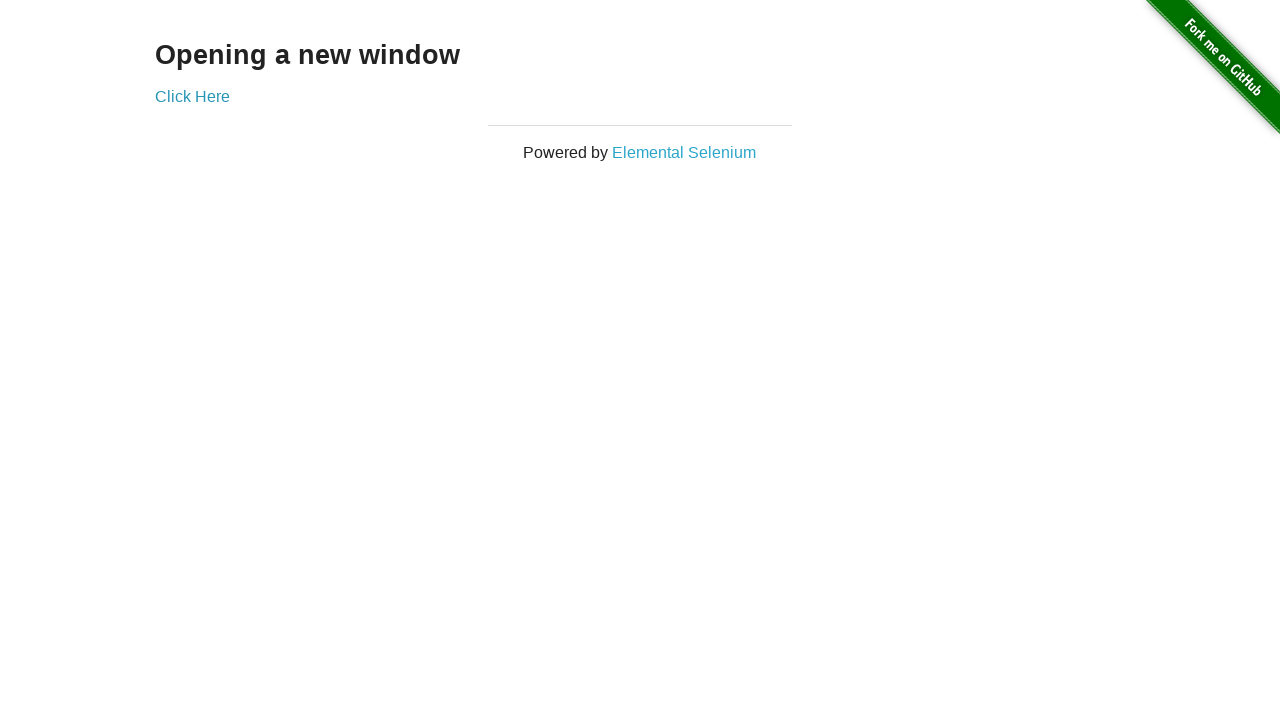

Captured new window page object
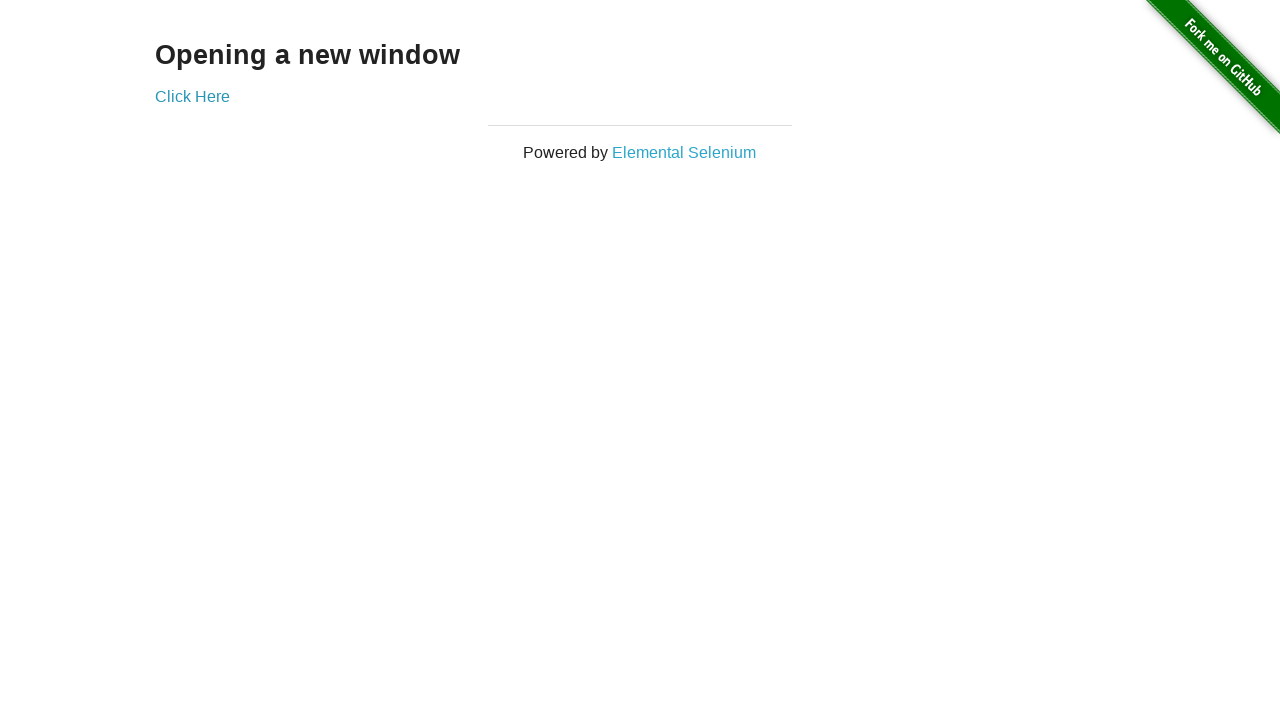

New page loaded successfully
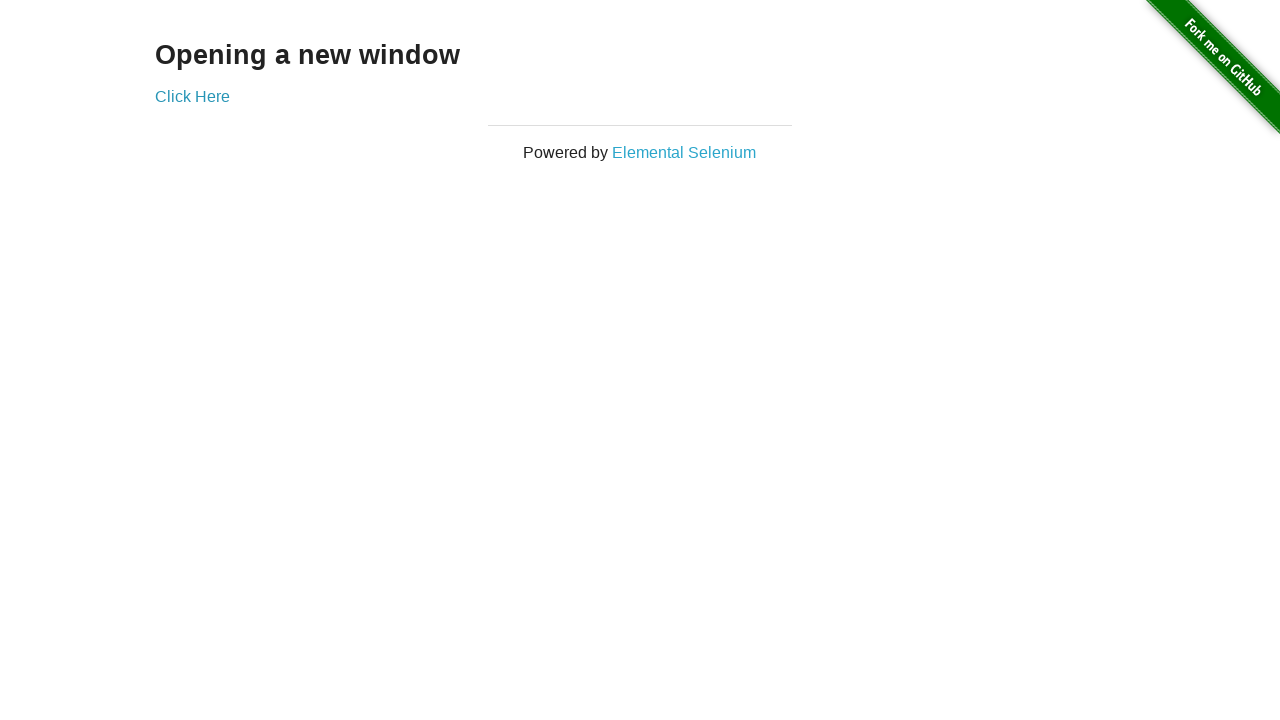

Verified new window title is 'New Window'
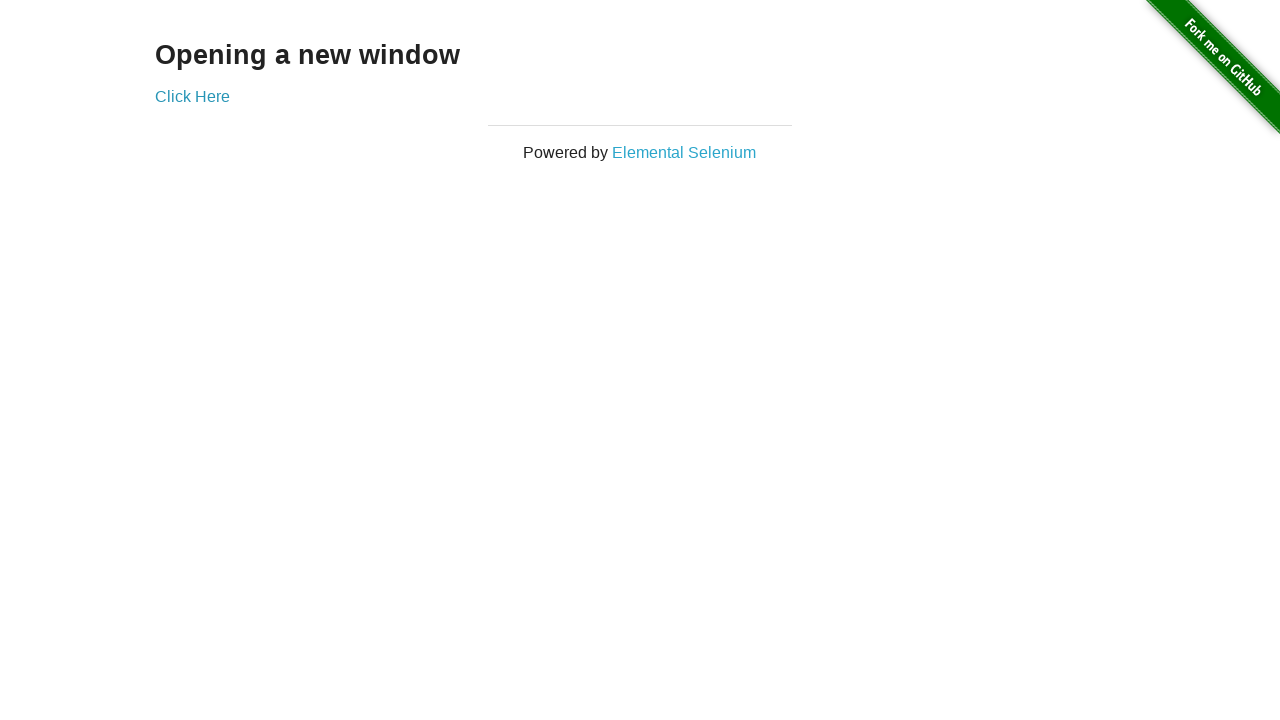

Verified new page heading text is 'New Window'
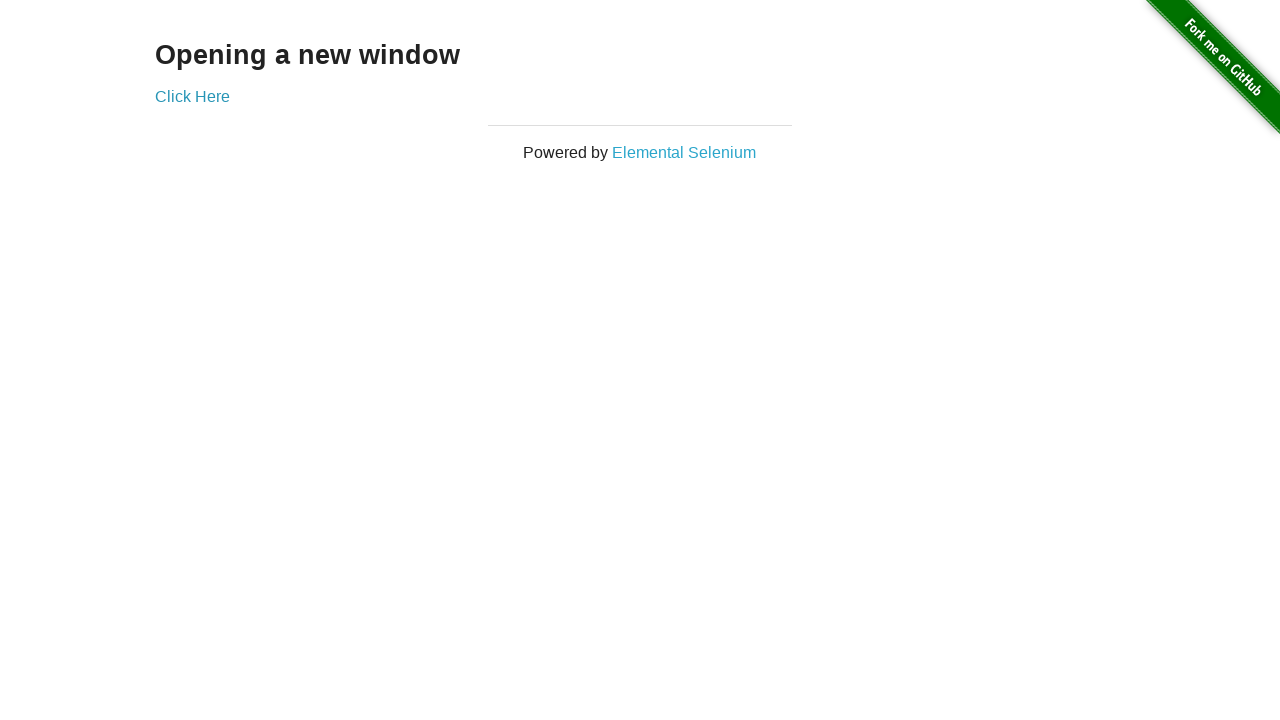

Switched back to original window
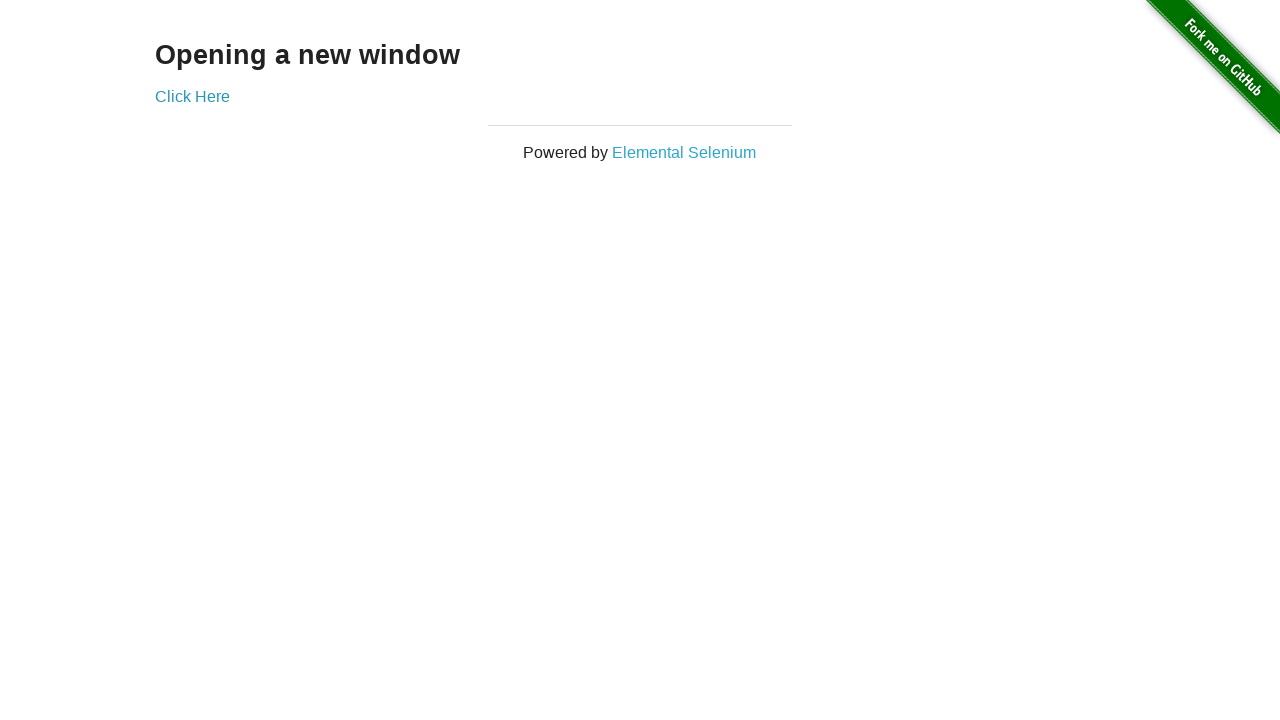

Verified original page title is still 'The Internet'
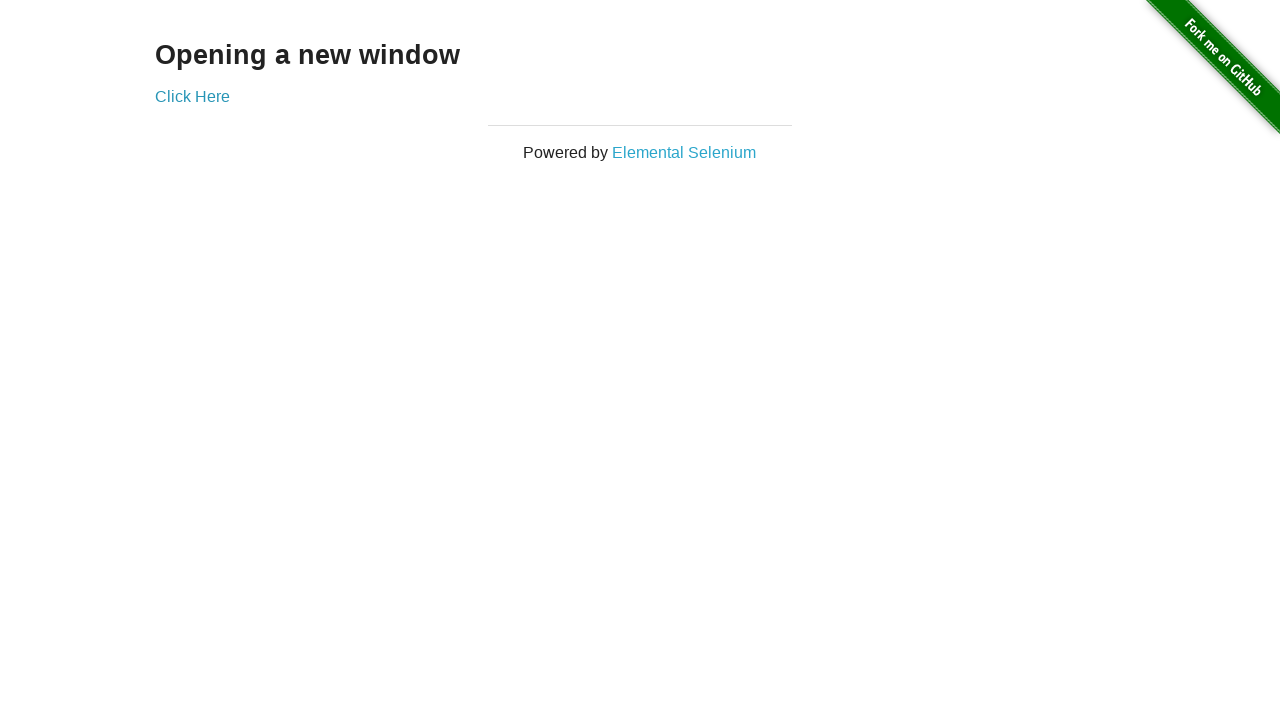

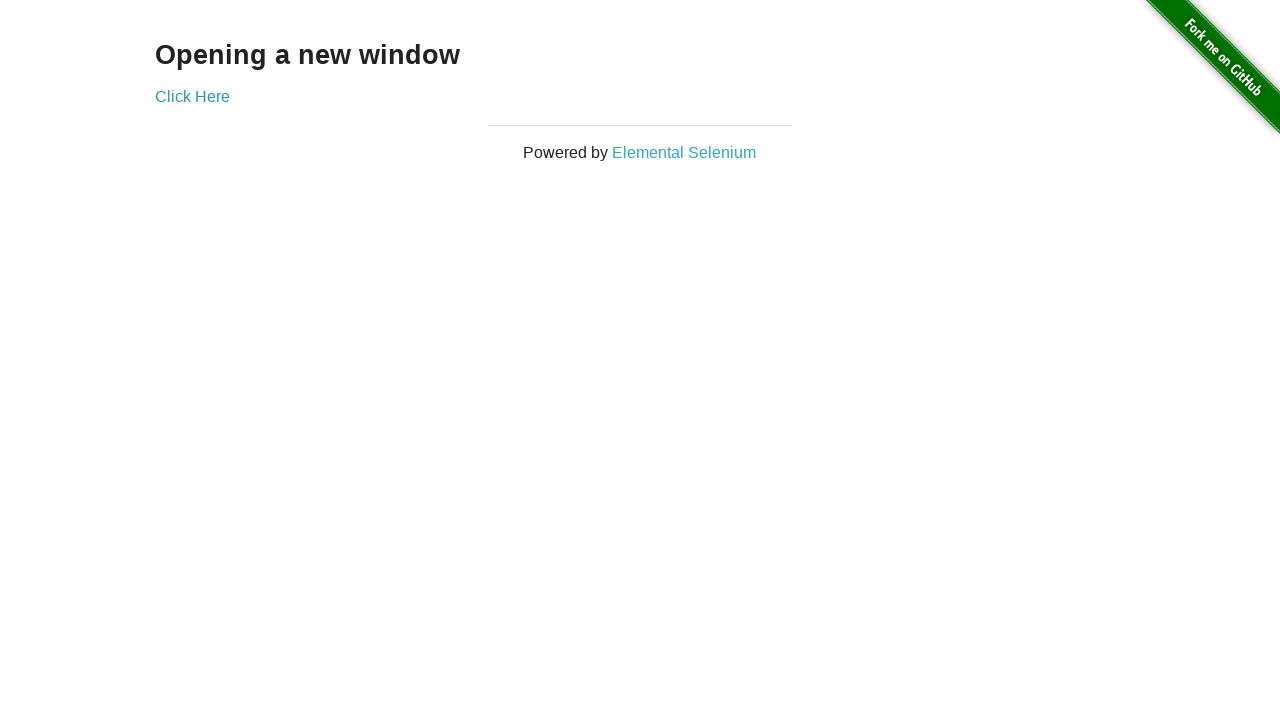